Tests the show/hide password functionality by filling a password, clicking Show to reveal it, then clicking Hide to mask it again.

Starting URL: https://dev.agents.agencyheight.com/signup

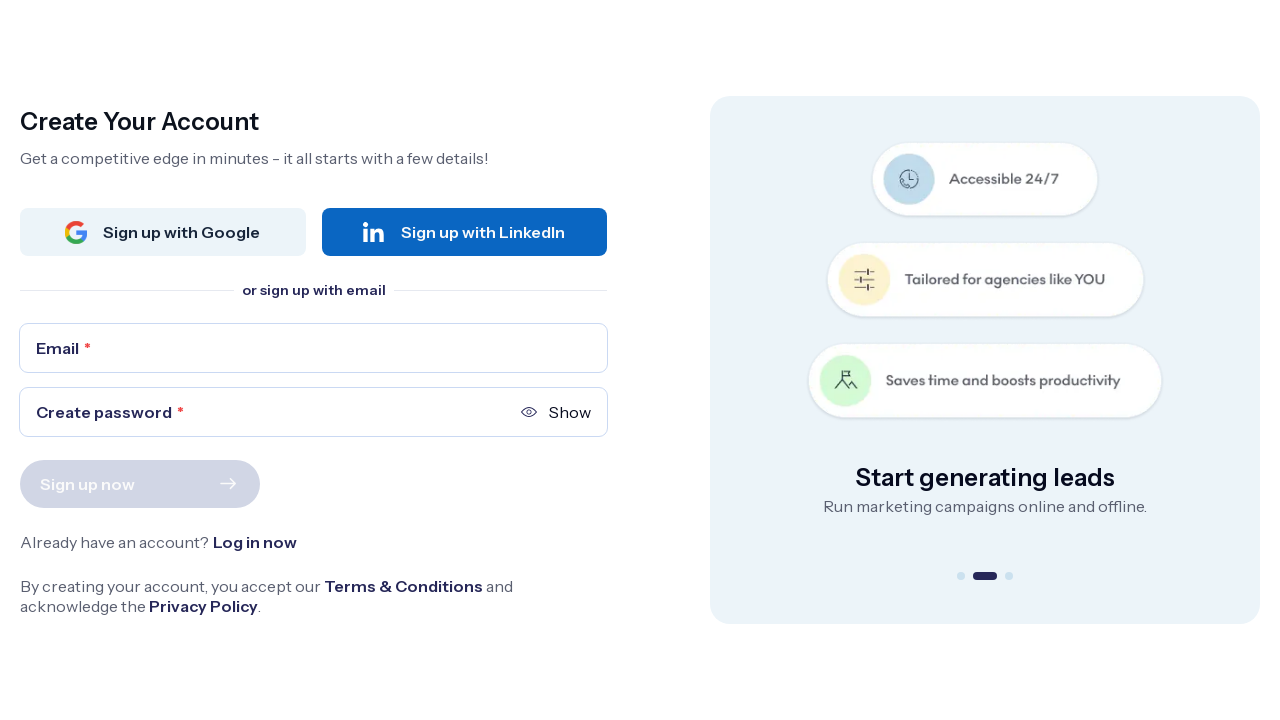

Filled password field with 'TestPass@456' on input[name='password']
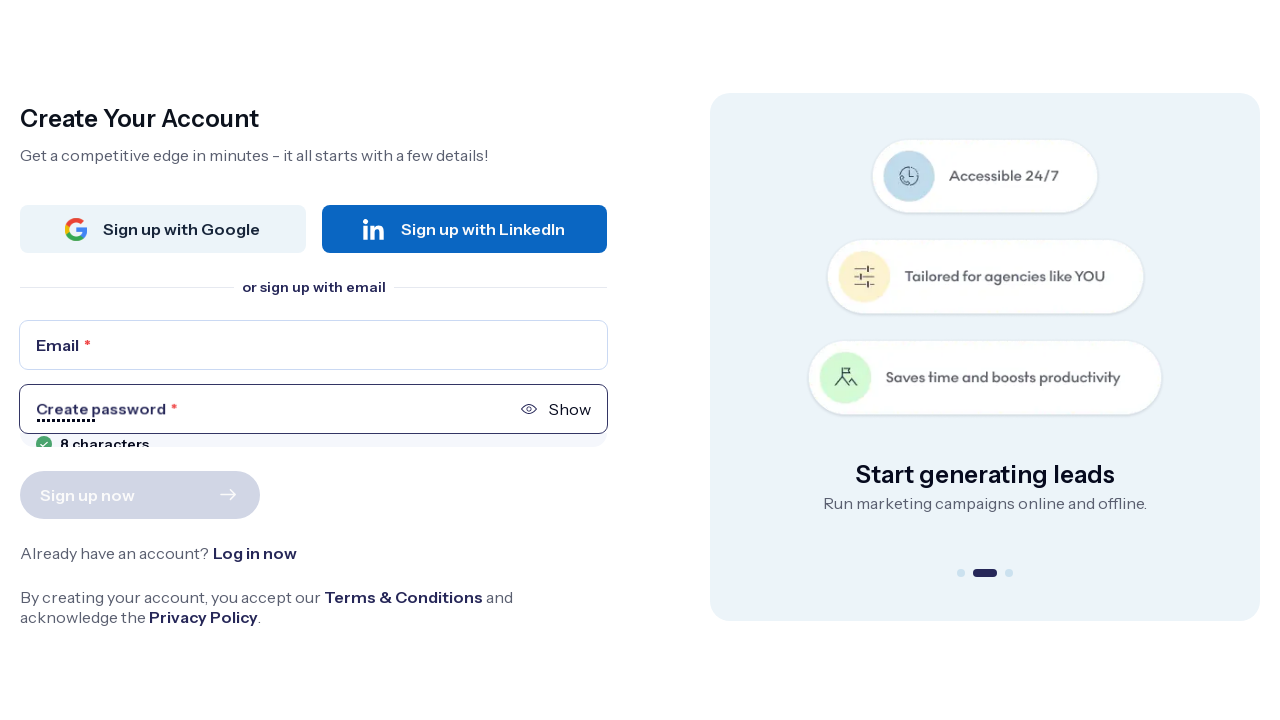

Verified password field type is 'password' (initially hidden)
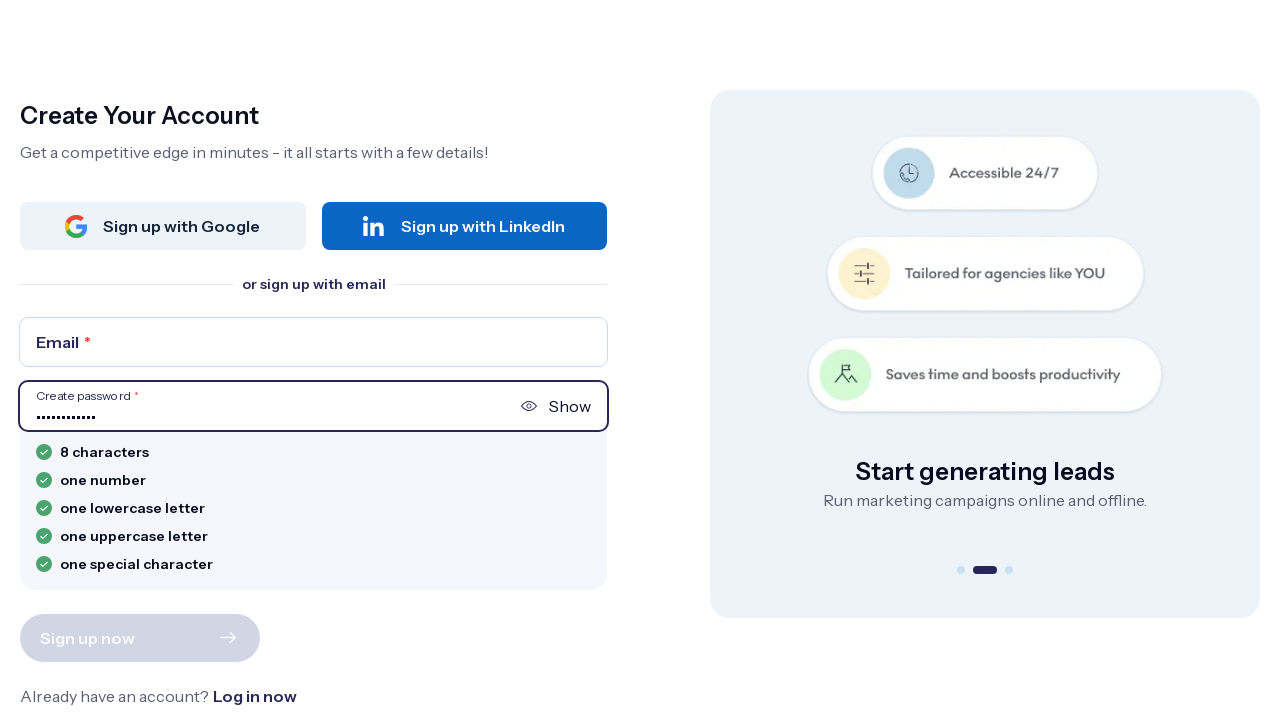

Clicked Show button to reveal password at (555, 406) on internal:role=button[name="Show"i]
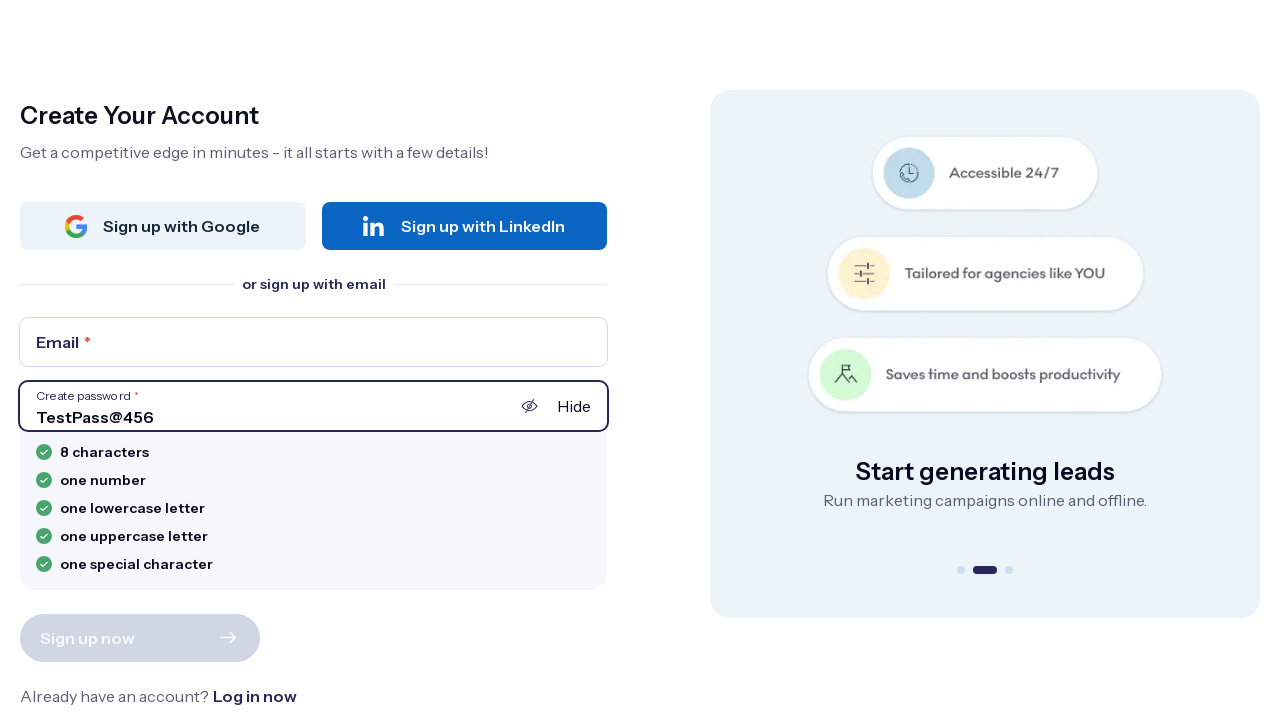

Verified password field type is 'text' (password is now visible)
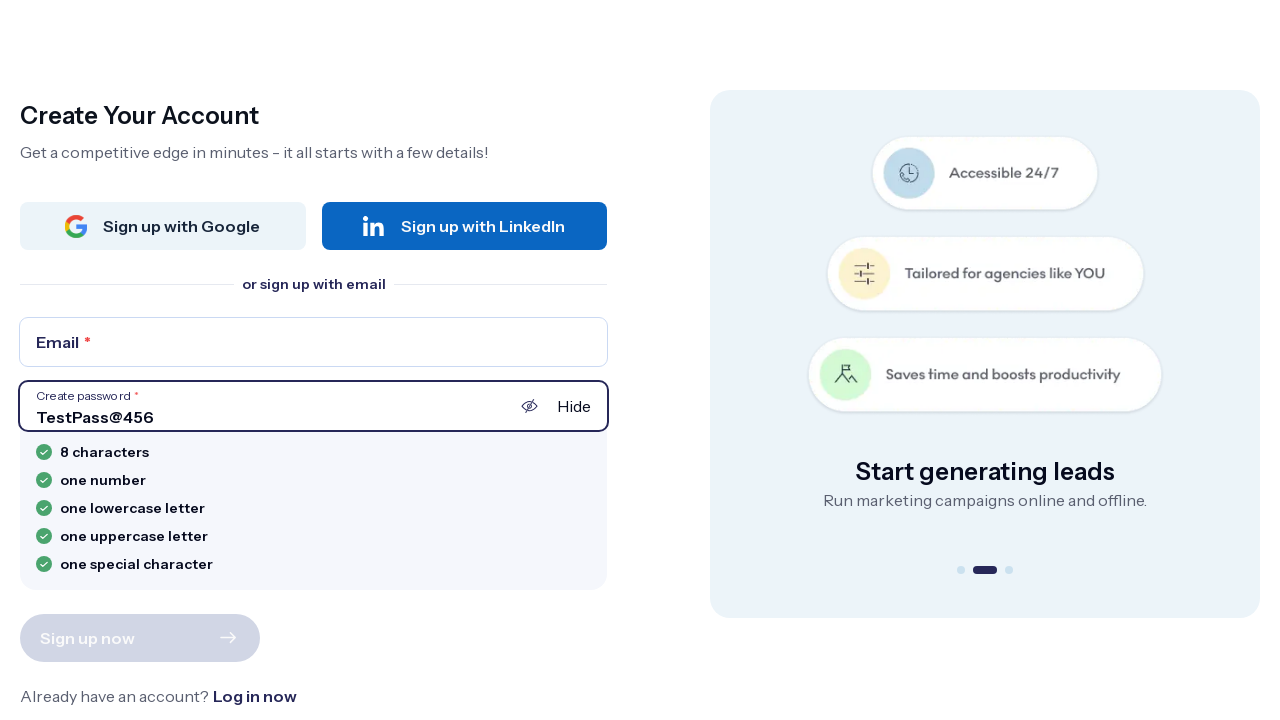

Clicked Hide button to mask password at (555, 406) on internal:role=button[name="Hide"i]
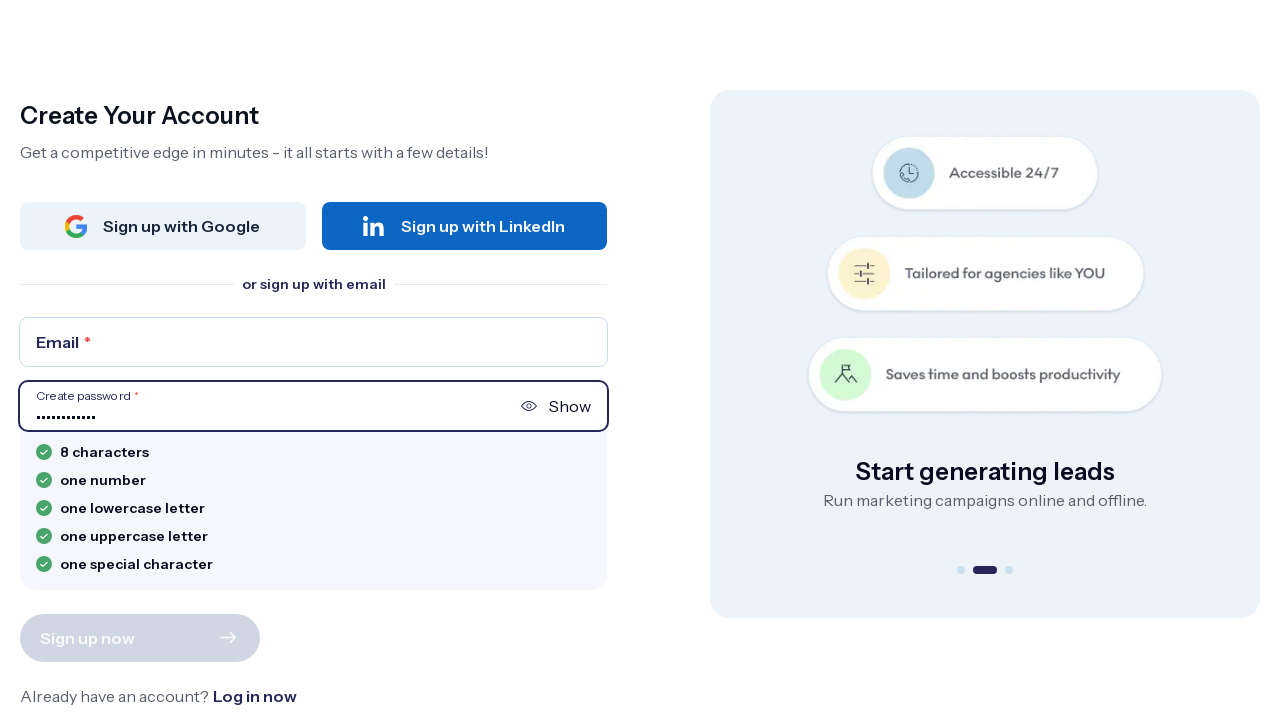

Verified password field type is 'password' again (password is masked)
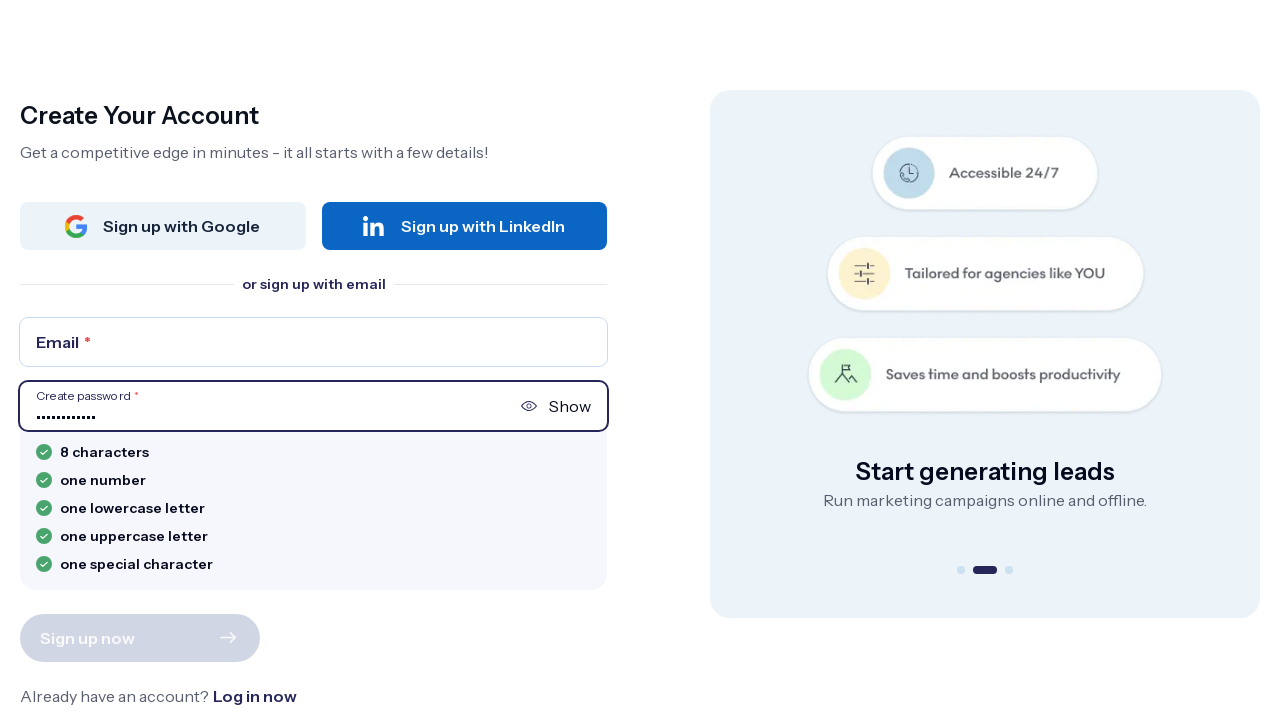

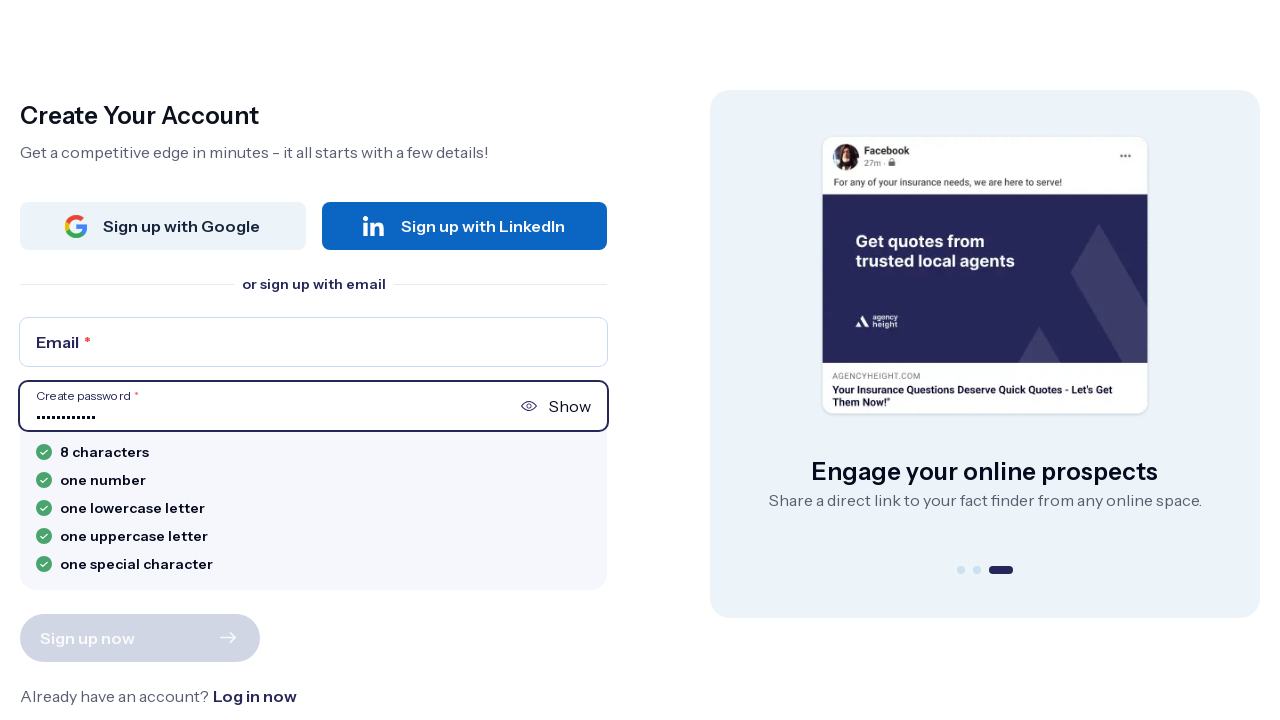